Tests click and hold functionality to select multiple consecutive items in a list

Starting URL: https://automationfc.github.io/jquery-selectable/

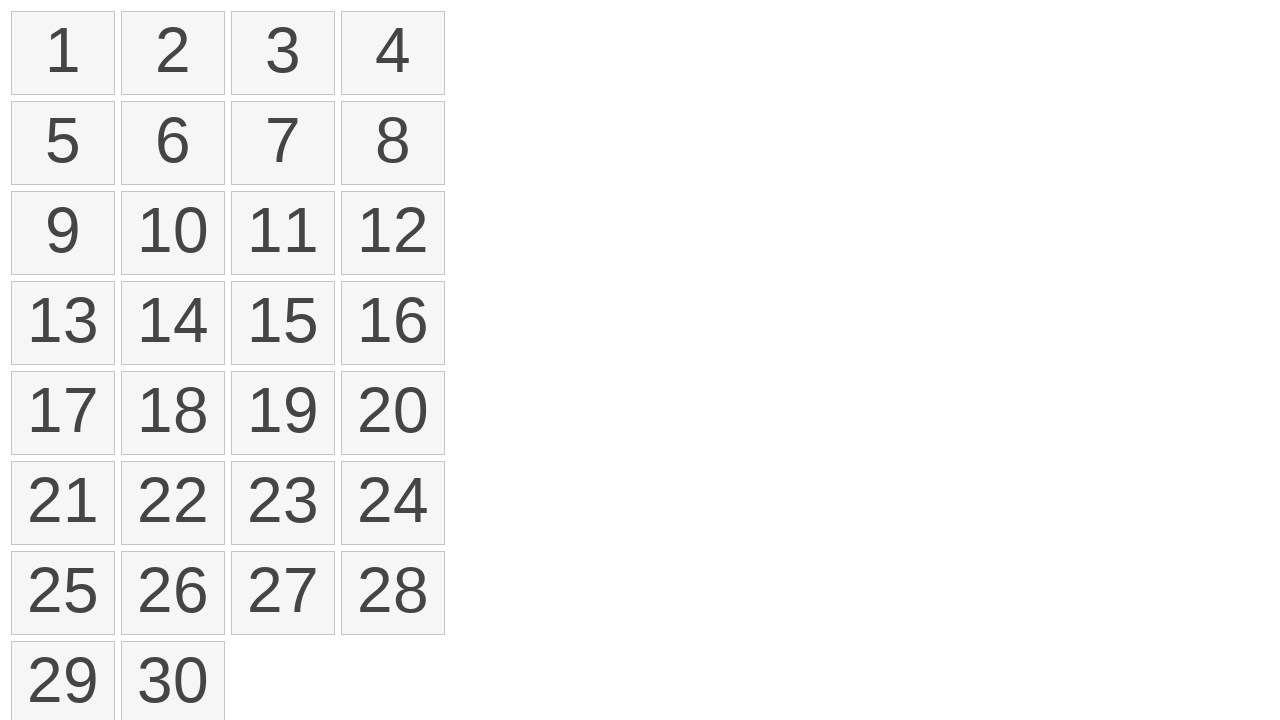

Retrieved all selectable list items
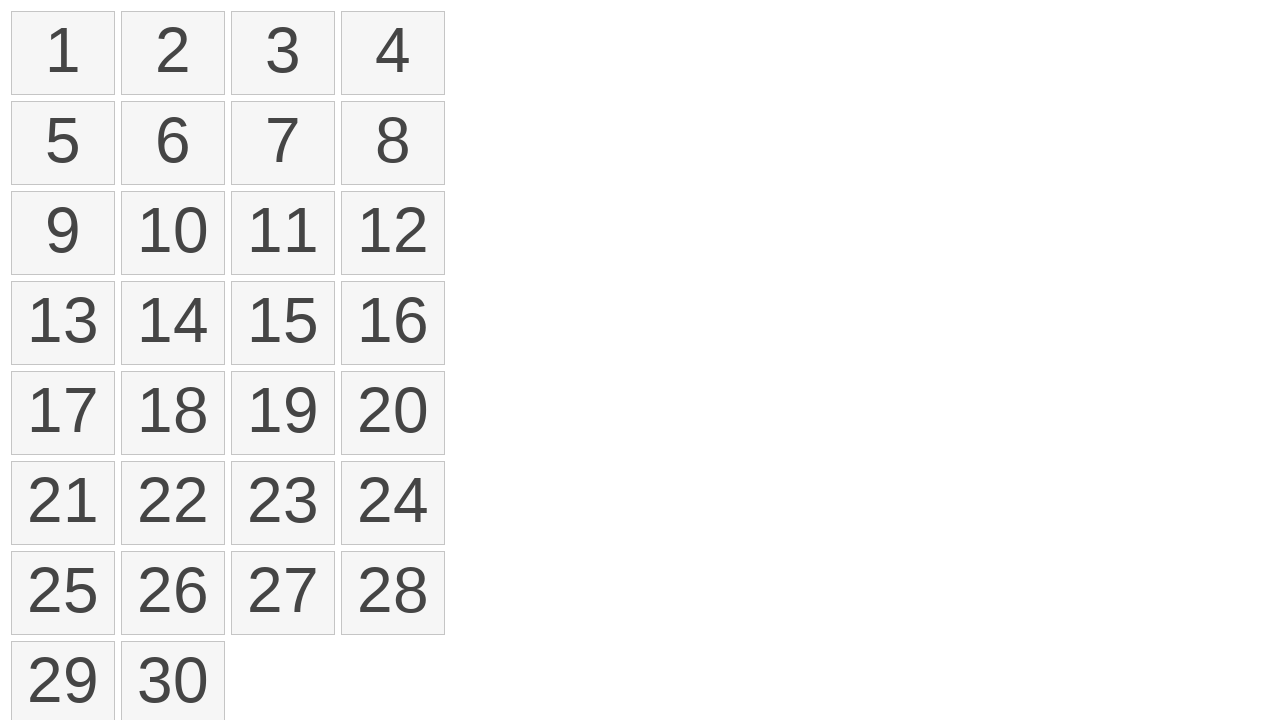

Located first selectable item
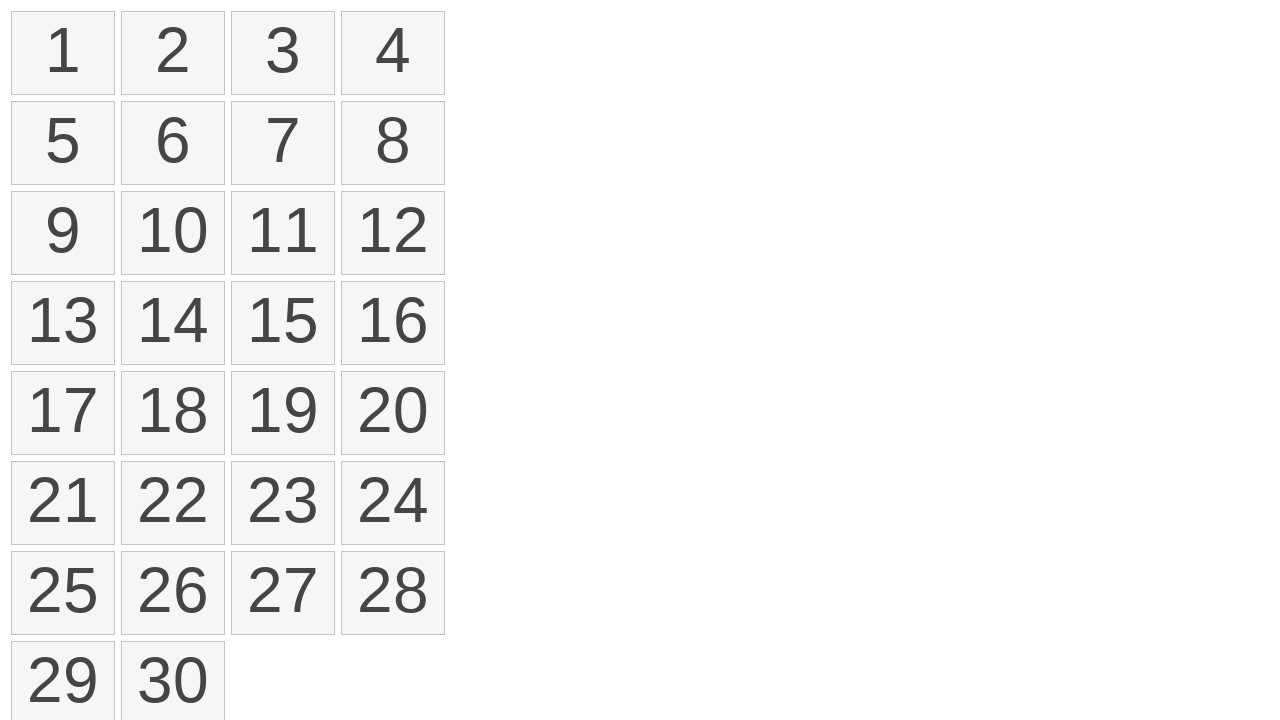

Located eleventh selectable item
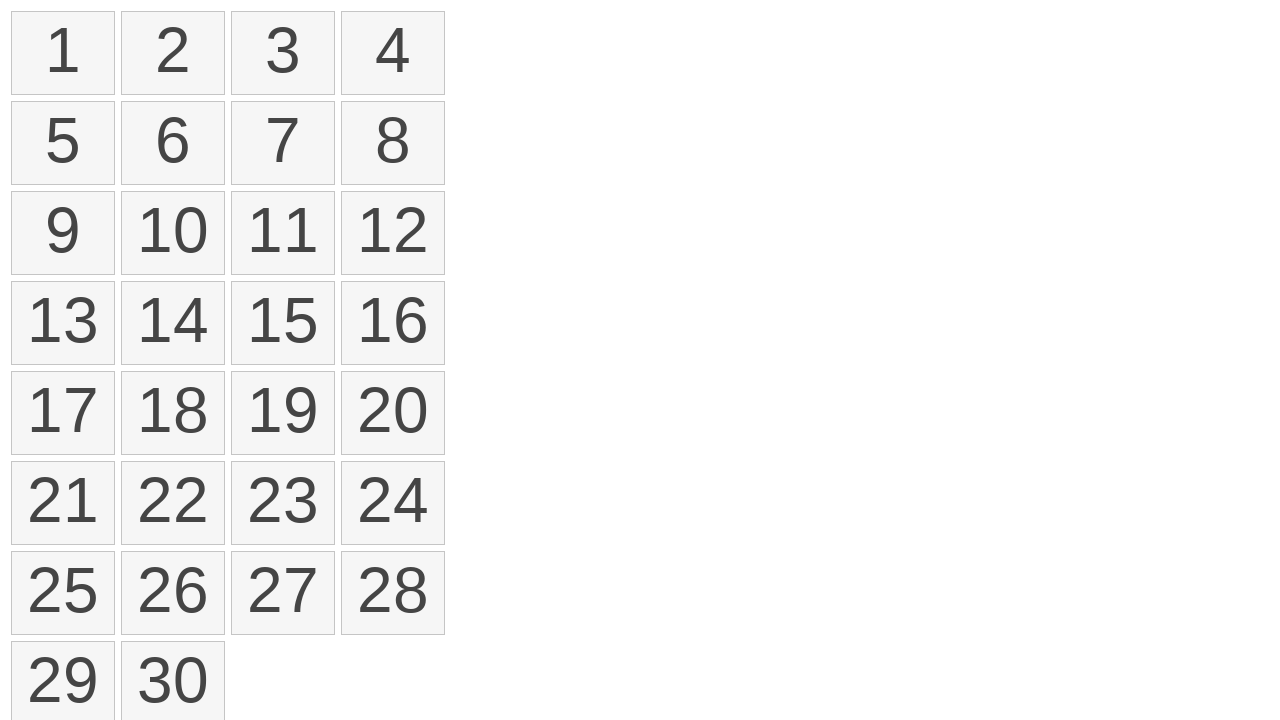

Hovered over first item to start selection at (63, 53) on li.ui-state-default.ui-selectee >> nth=0
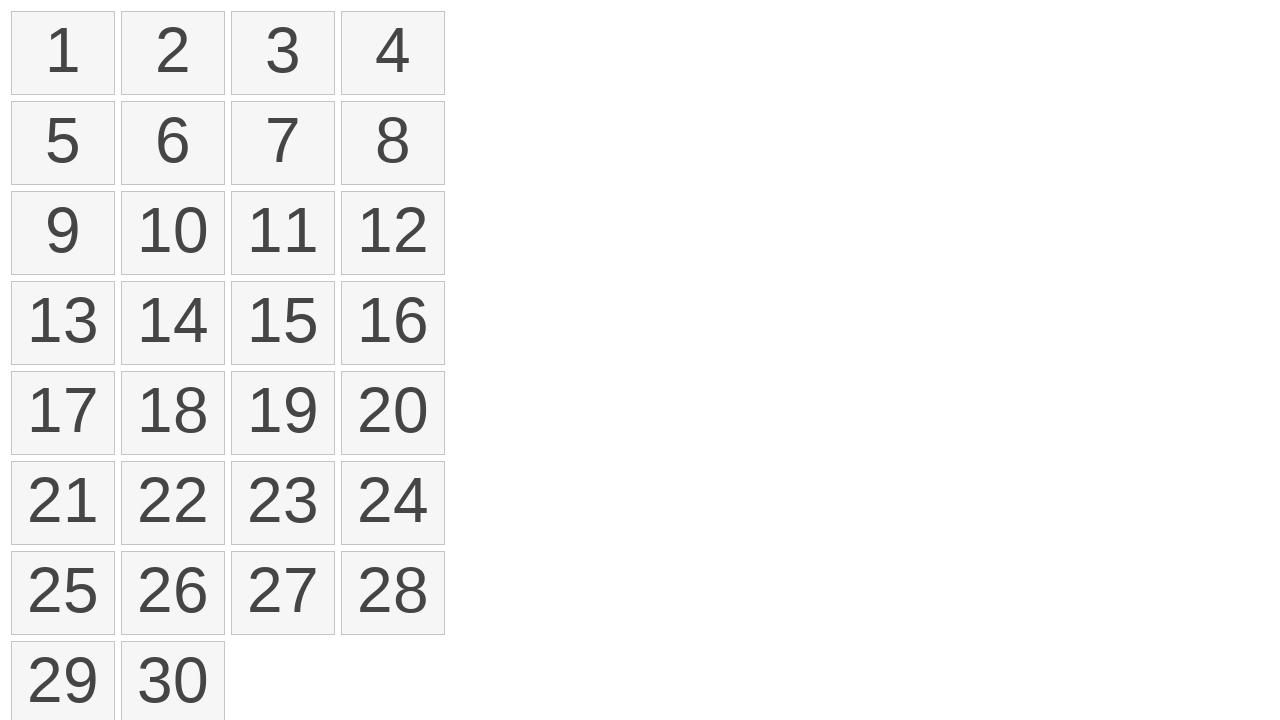

Pressed mouse button down on first item at (63, 53)
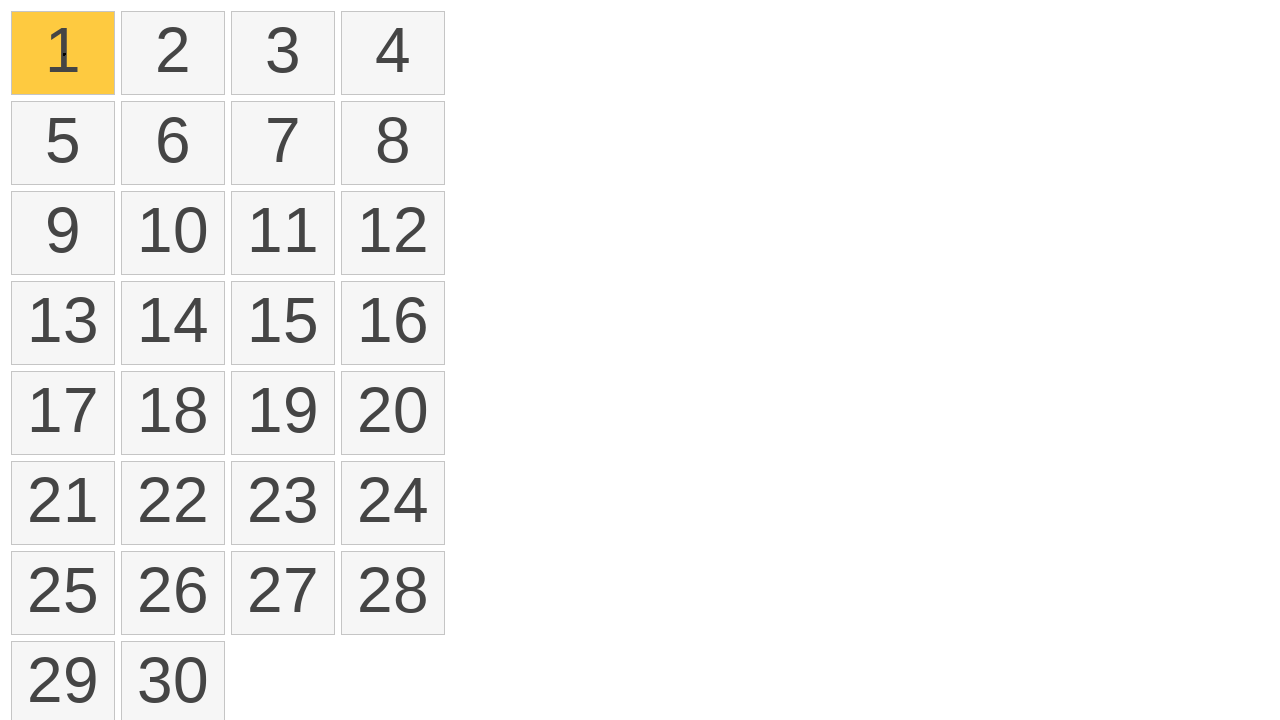

Dragged to eleventh item while holding mouse button at (283, 233) on li.ui-state-default.ui-selectee >> nth=10
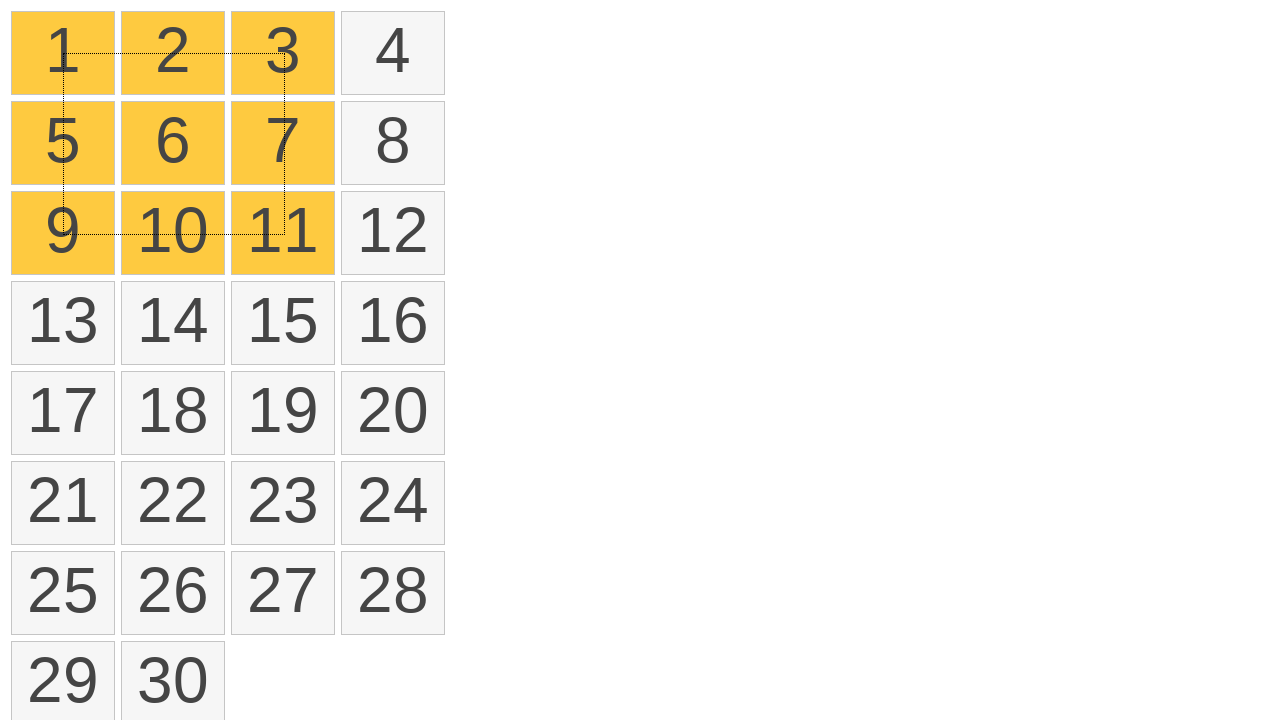

Released mouse button to complete selection at (283, 233)
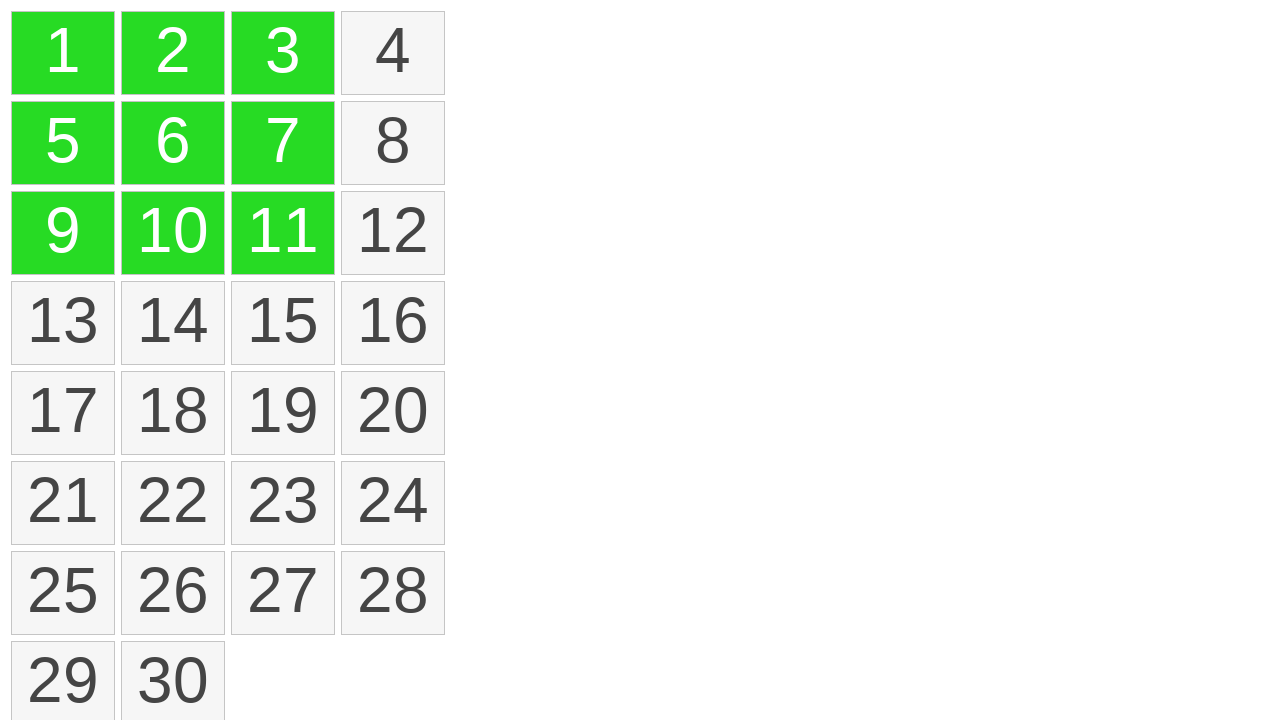

Located selected items to verify multi-selection
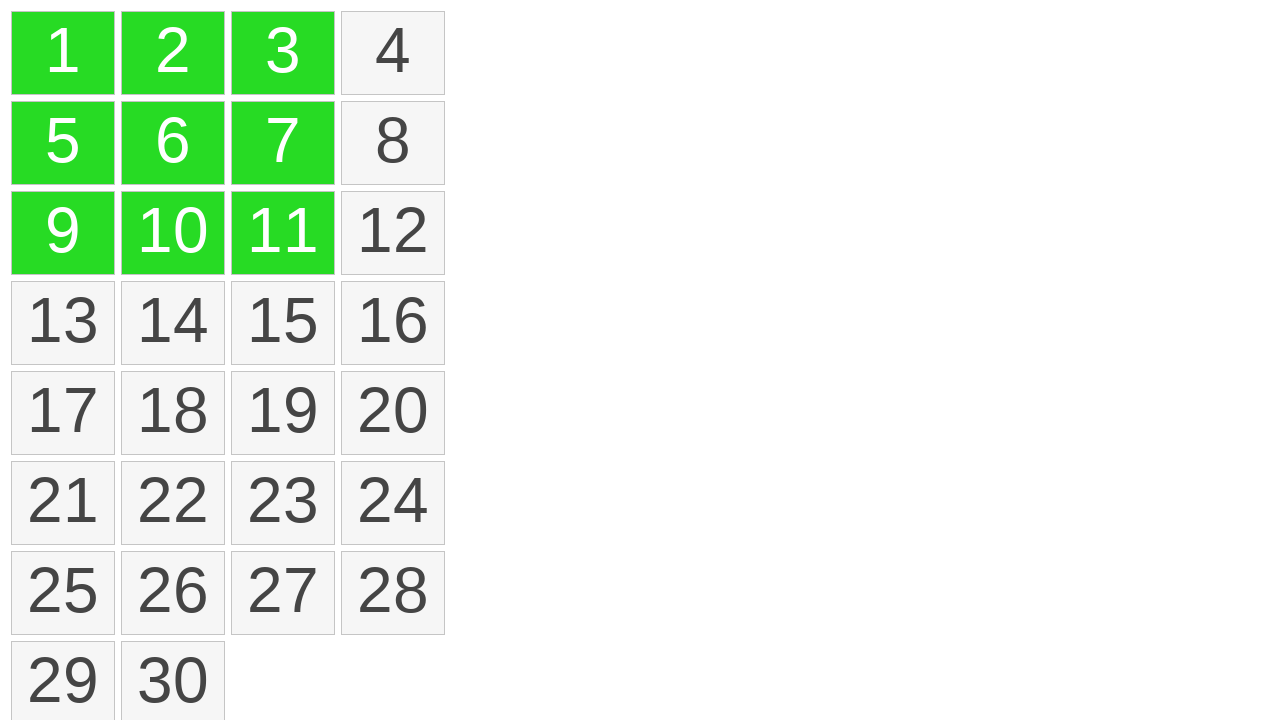

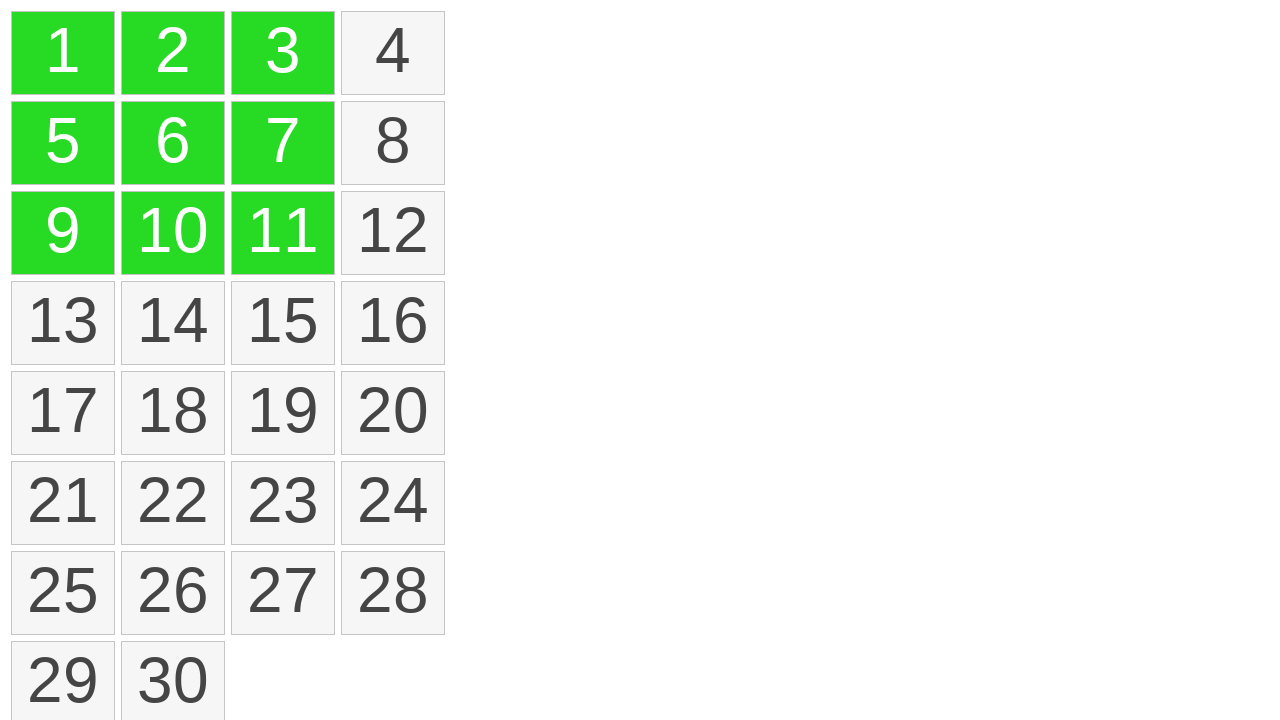